Tests dropdown list handling on a registration form by selecting various options from a skills dropdown using different selection methods (by index, by value, and by visible text)

Starting URL: http://demo.automationtesting.in/Register.html

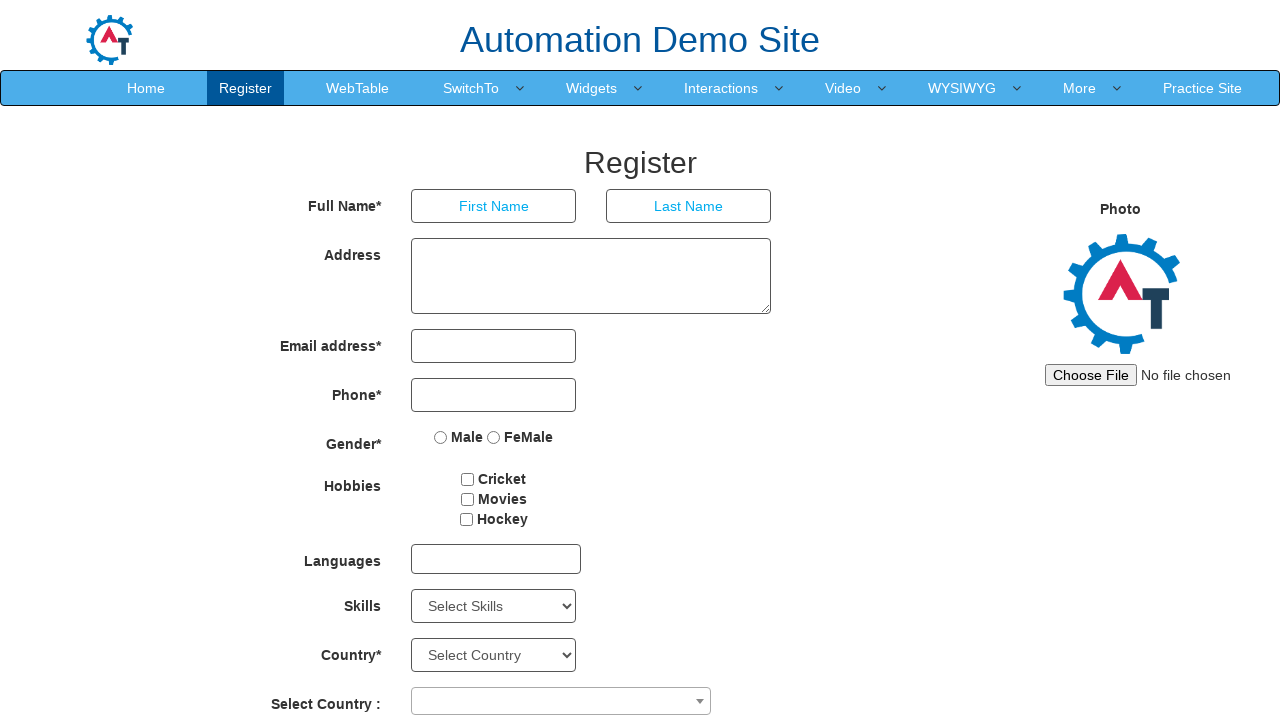

Navigated to registration form page
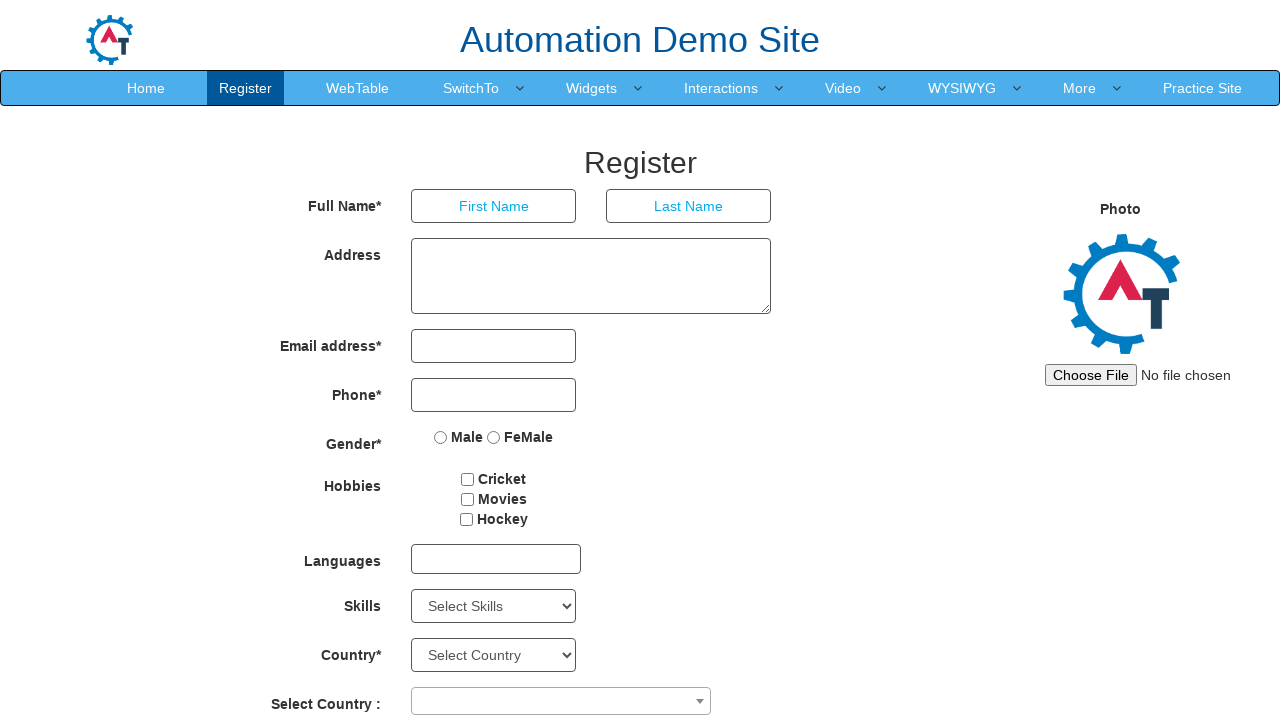

Skills dropdown is now visible and loaded
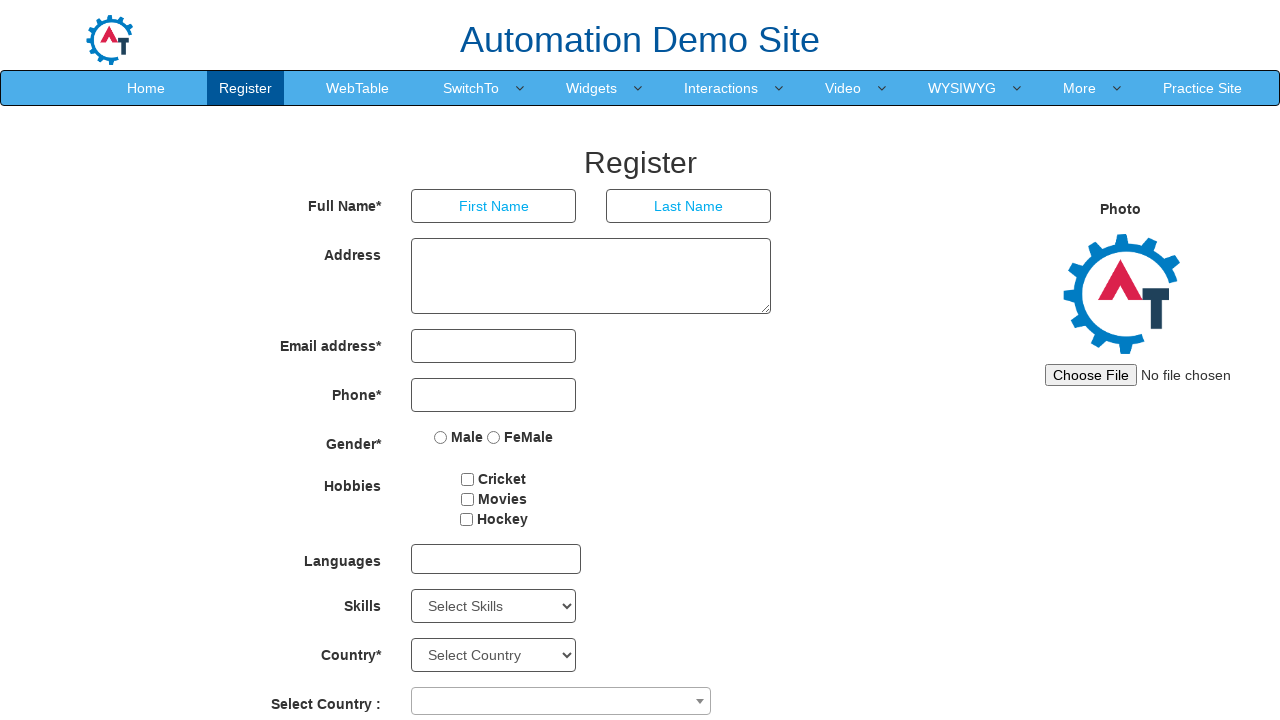

Selected skills dropdown option by index 4 on #Skills
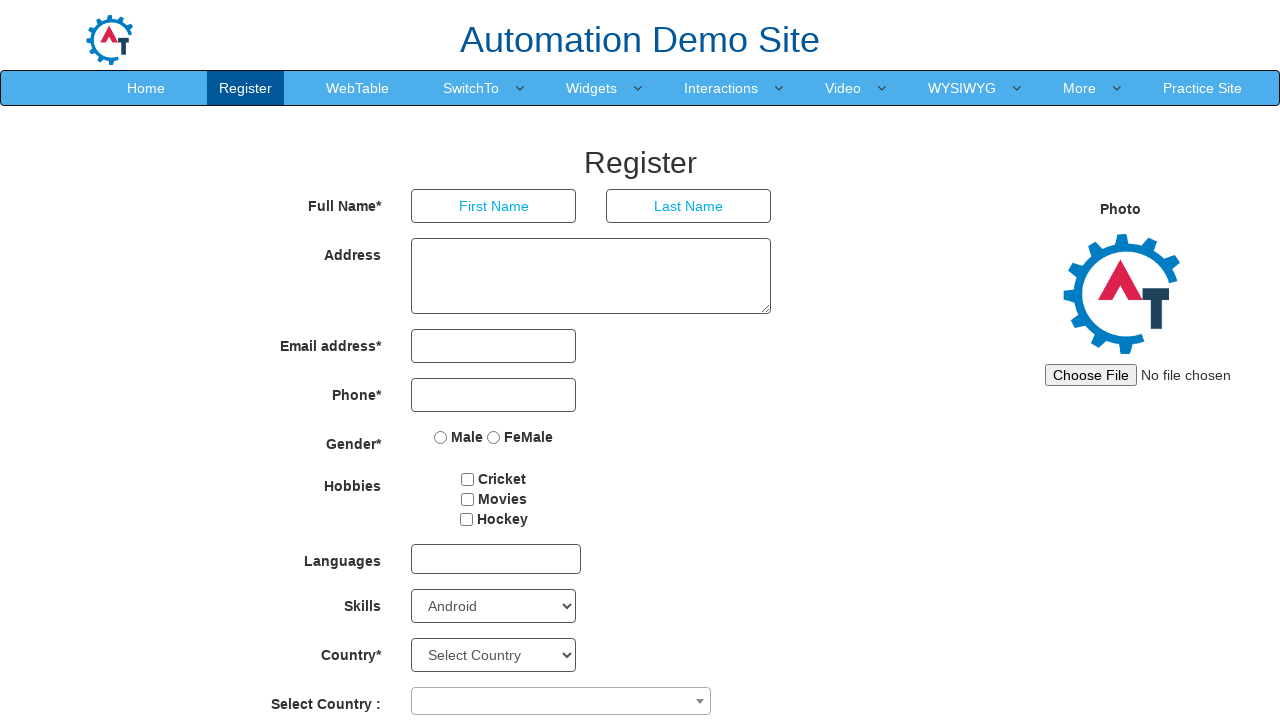

Selected 'Backup Management' from skills dropdown by value on #Skills
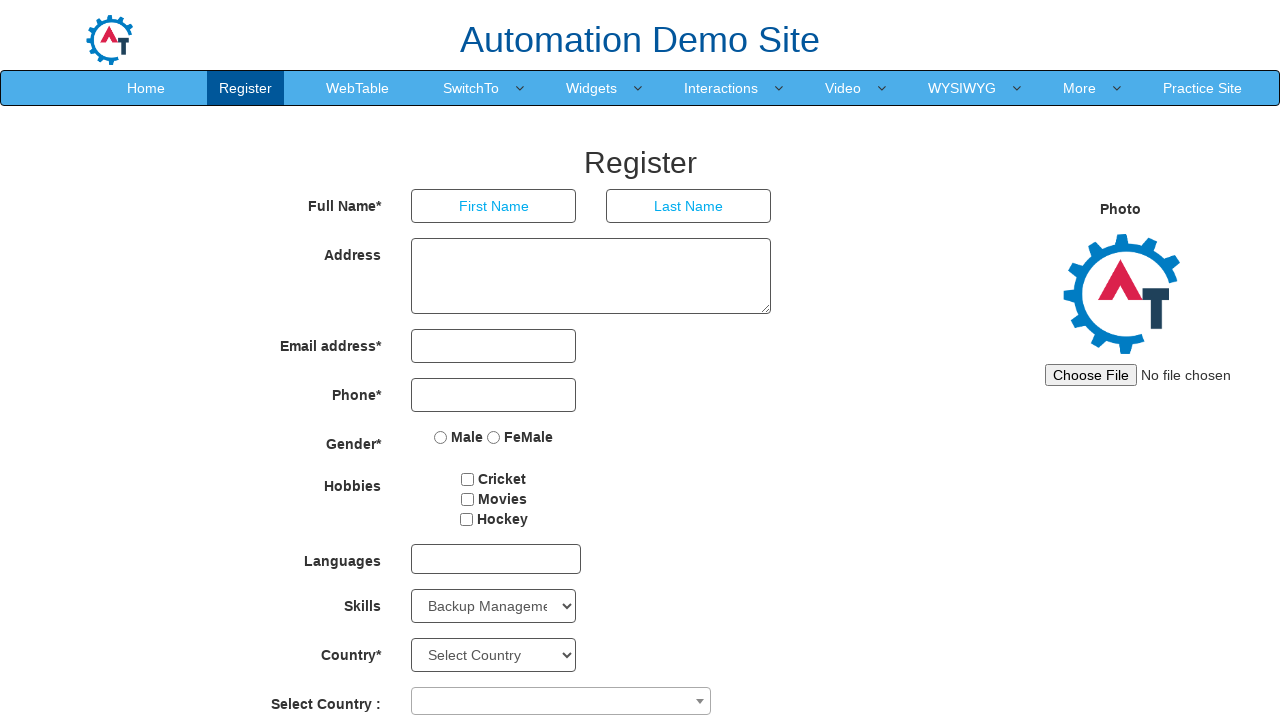

Selected 'Analytics' from skills dropdown by visible text on #Skills
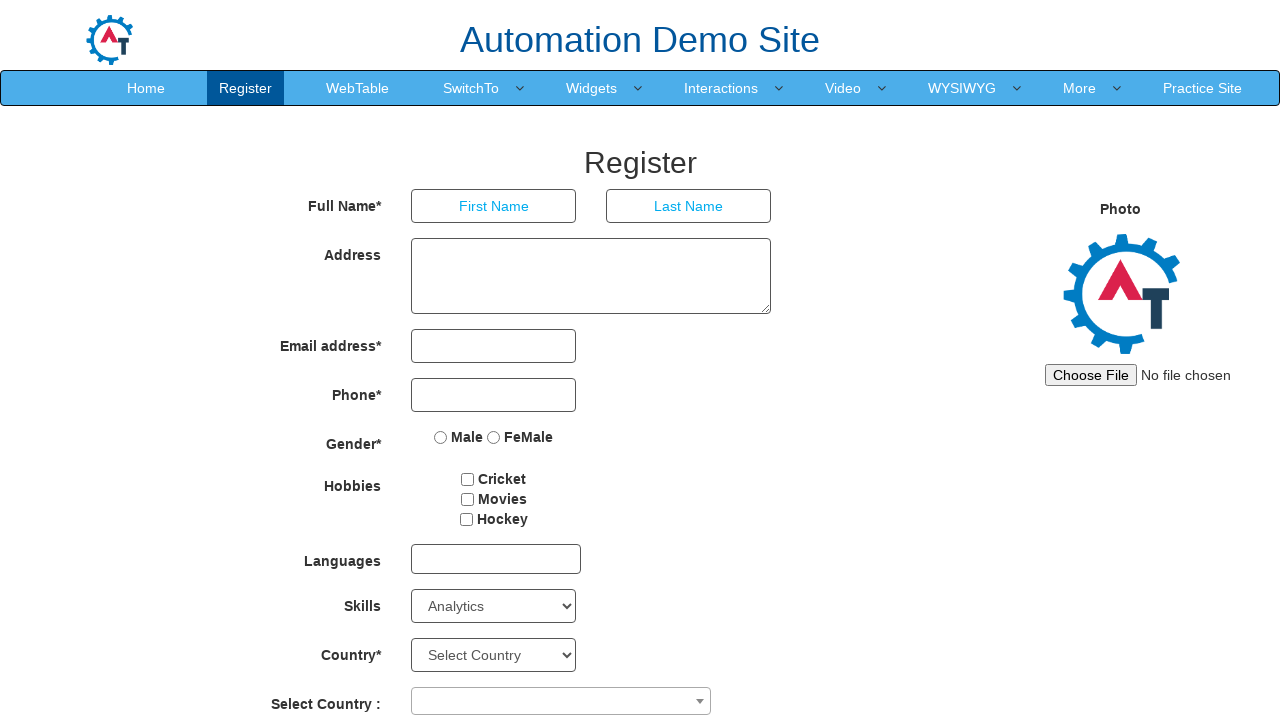

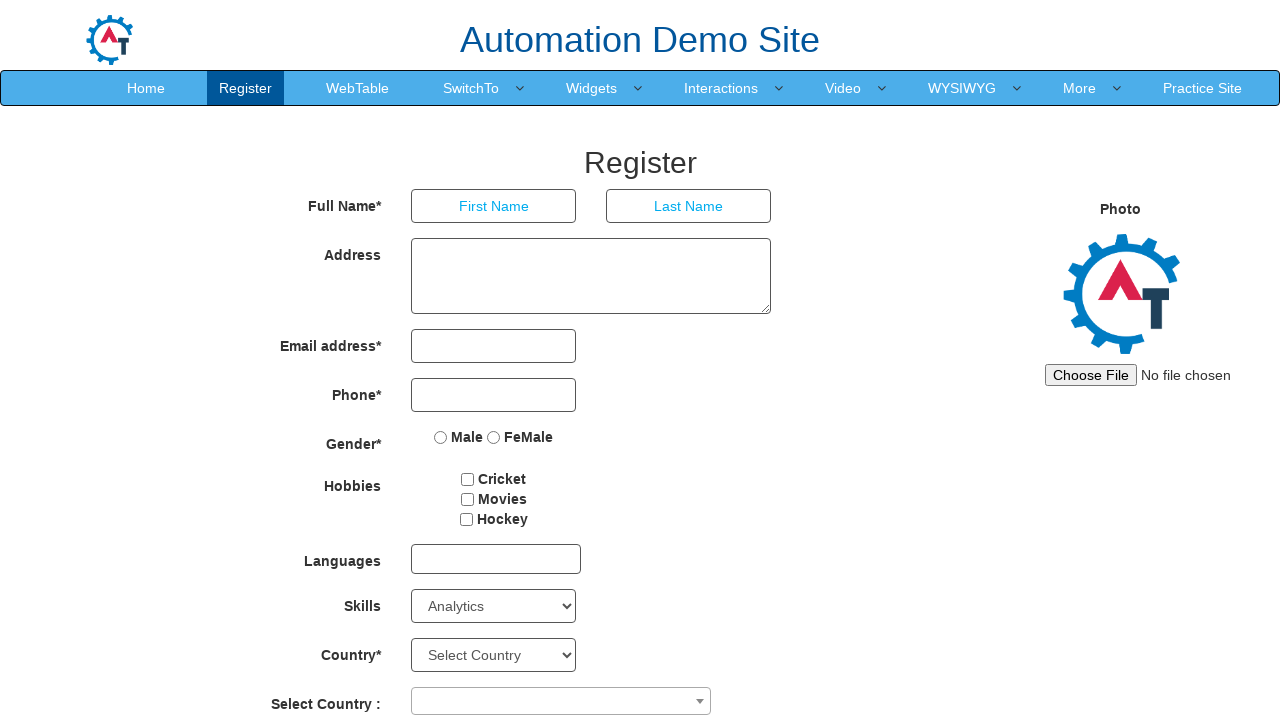